Tests that the input field clears after adding a todo item

Starting URL: https://demo.playwright.dev/todomvc

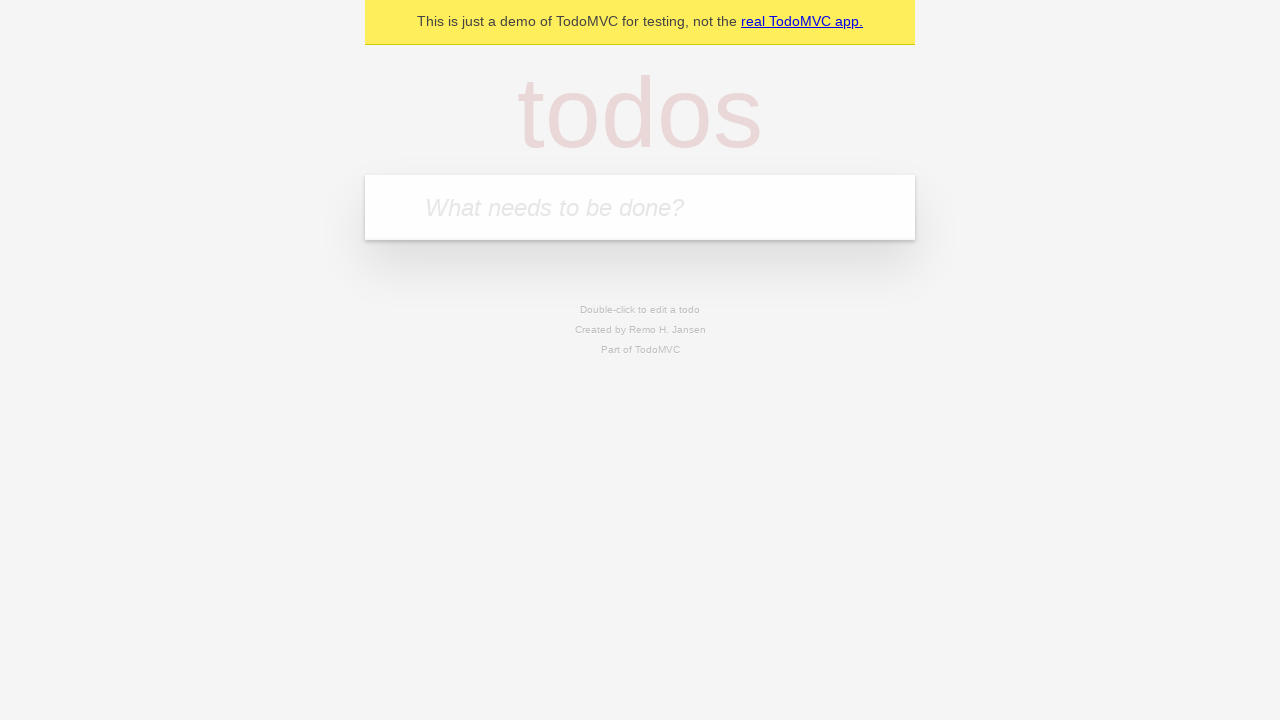

Filled todo input field with 'buy some cheese' on internal:attr=[placeholder="What needs to be done?"i]
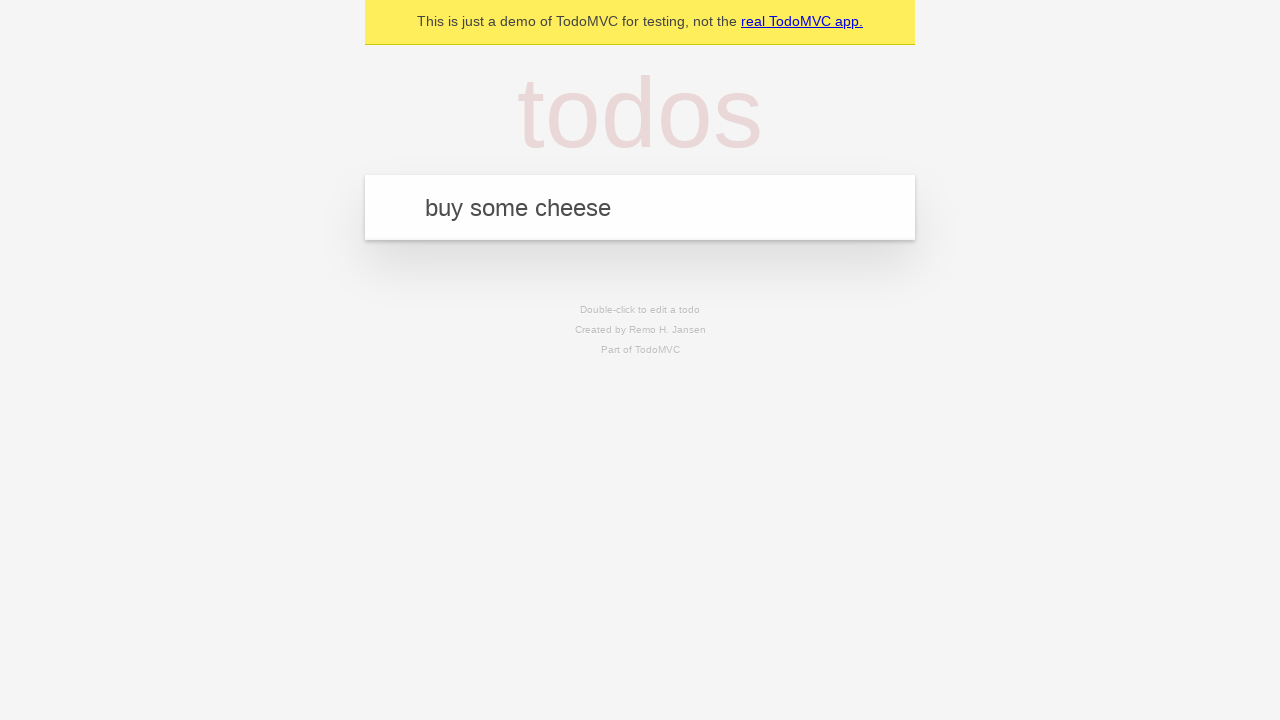

Pressed Enter to add todo item on internal:attr=[placeholder="What needs to be done?"i]
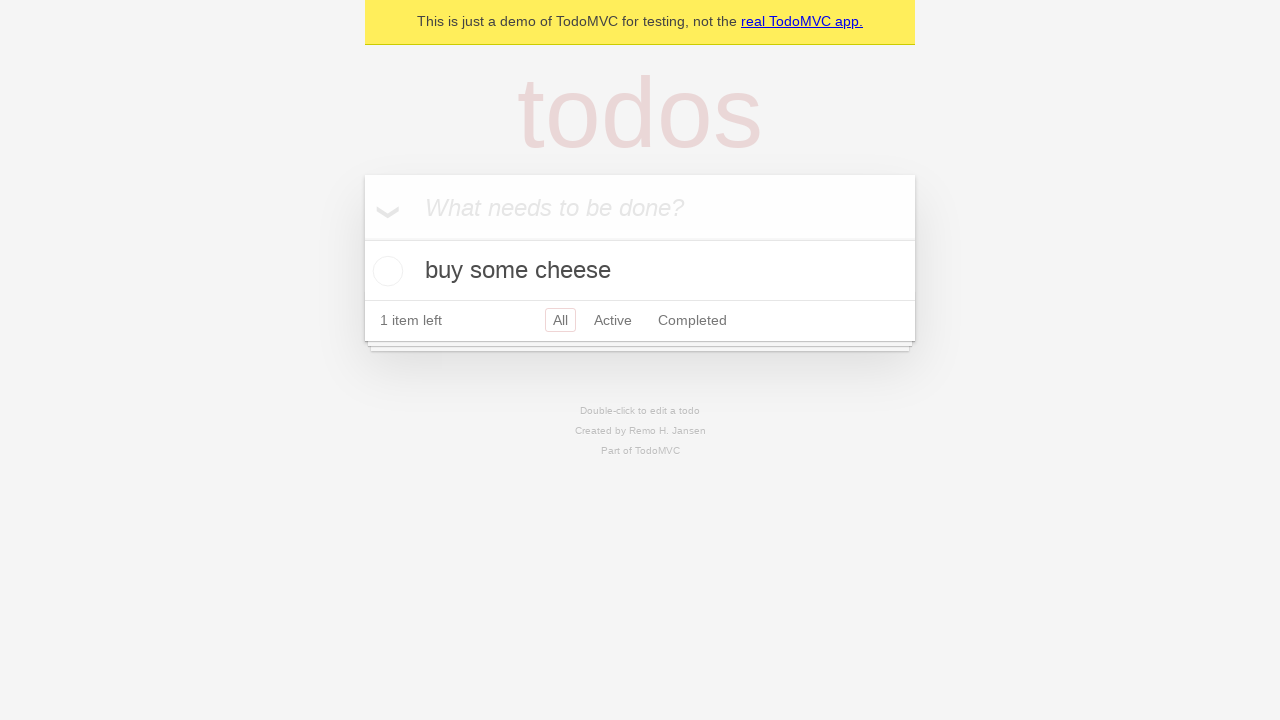

Todo item appeared in the list
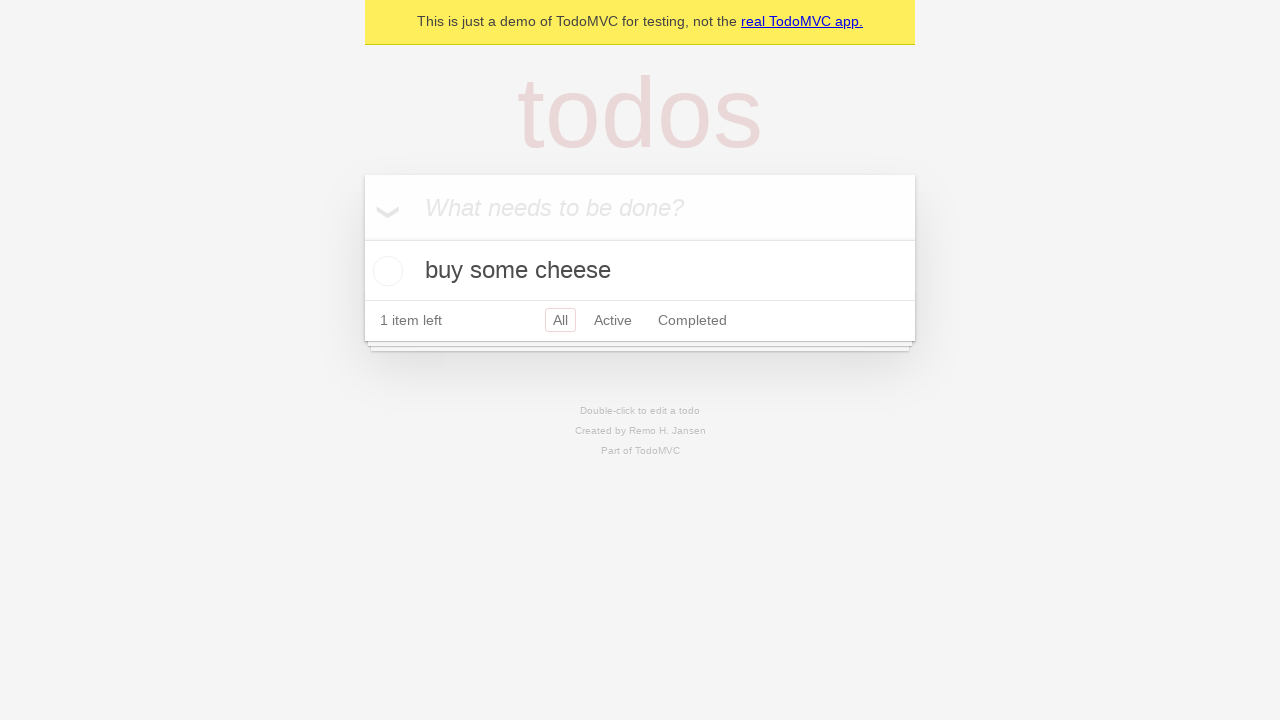

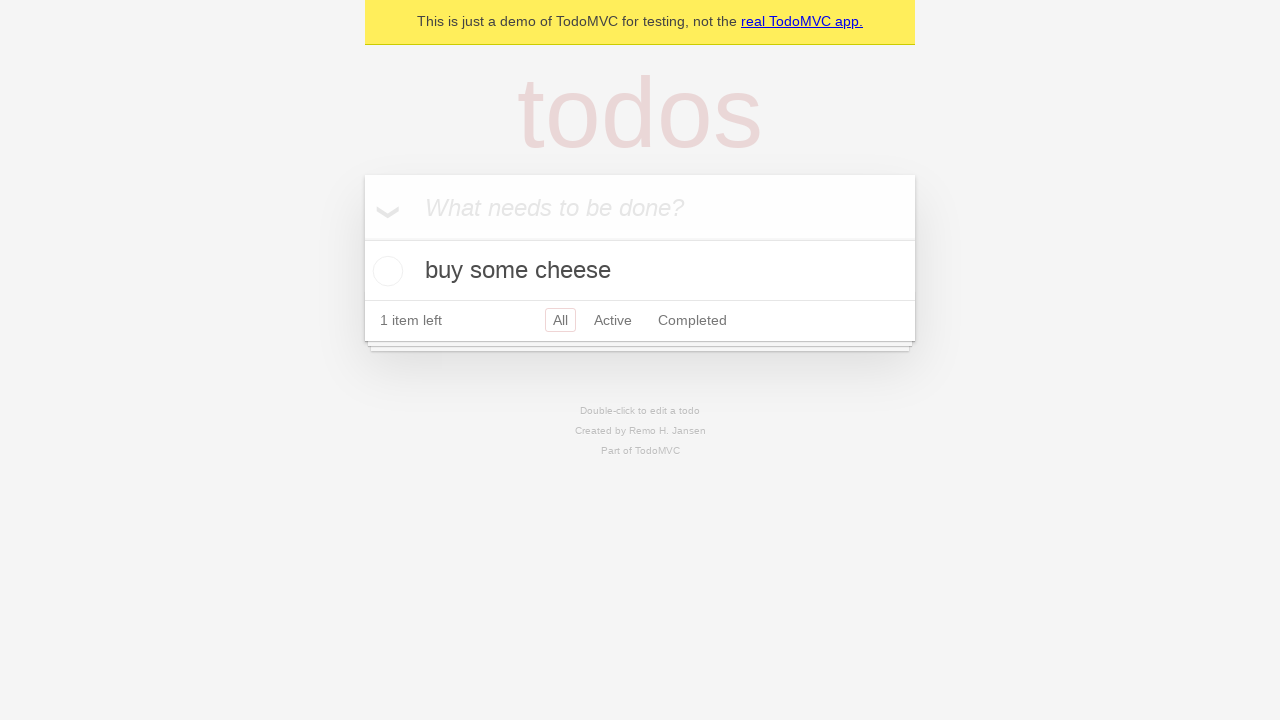